Tests date of birth picker by selecting a specific date (February 29, 2000)

Starting URL: https://demoqa.com/automation-practice-form

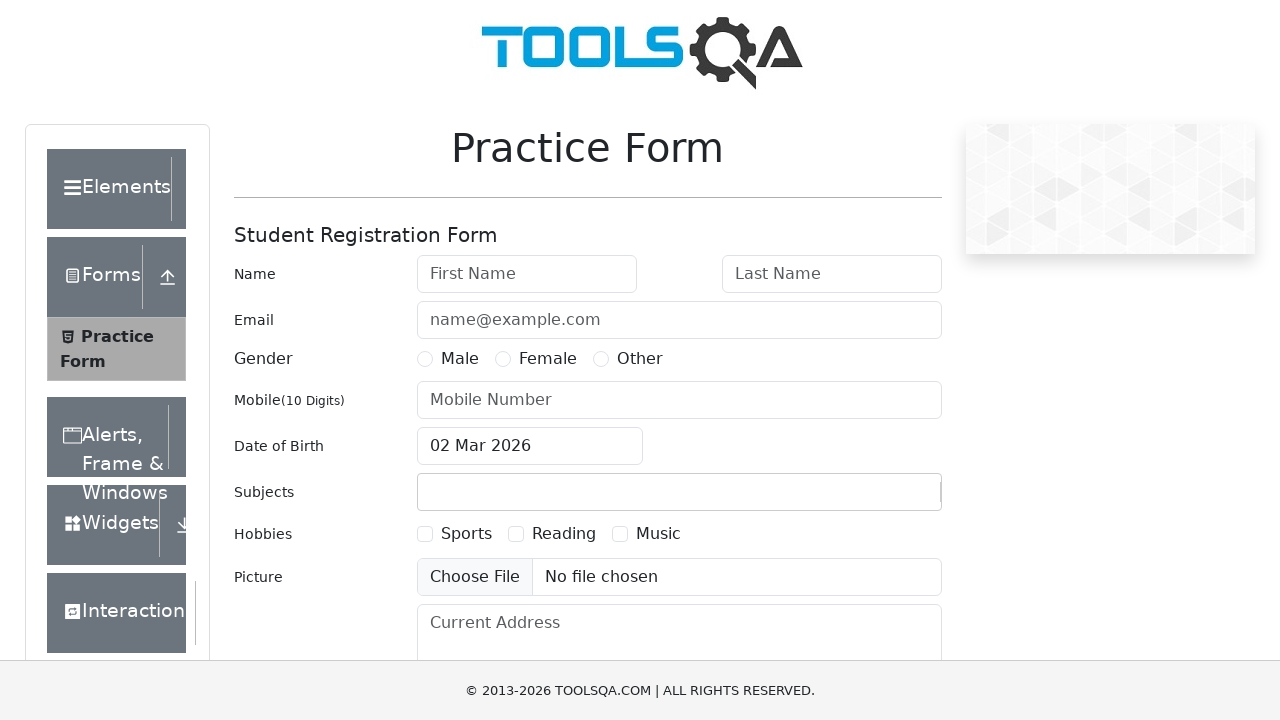

Clicked date of birth input to open date picker at (530, 446) on #dateOfBirthInput
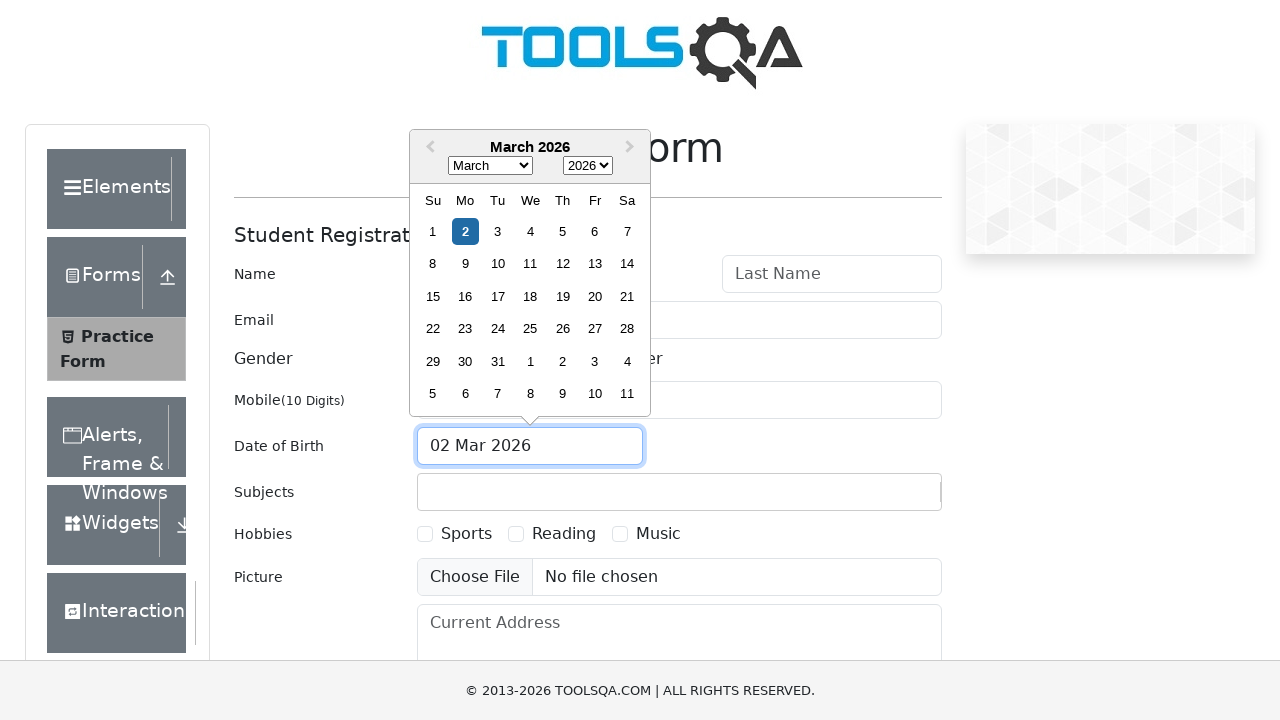

Selected February (month 1) from month dropdown on .react-datepicker__month-select
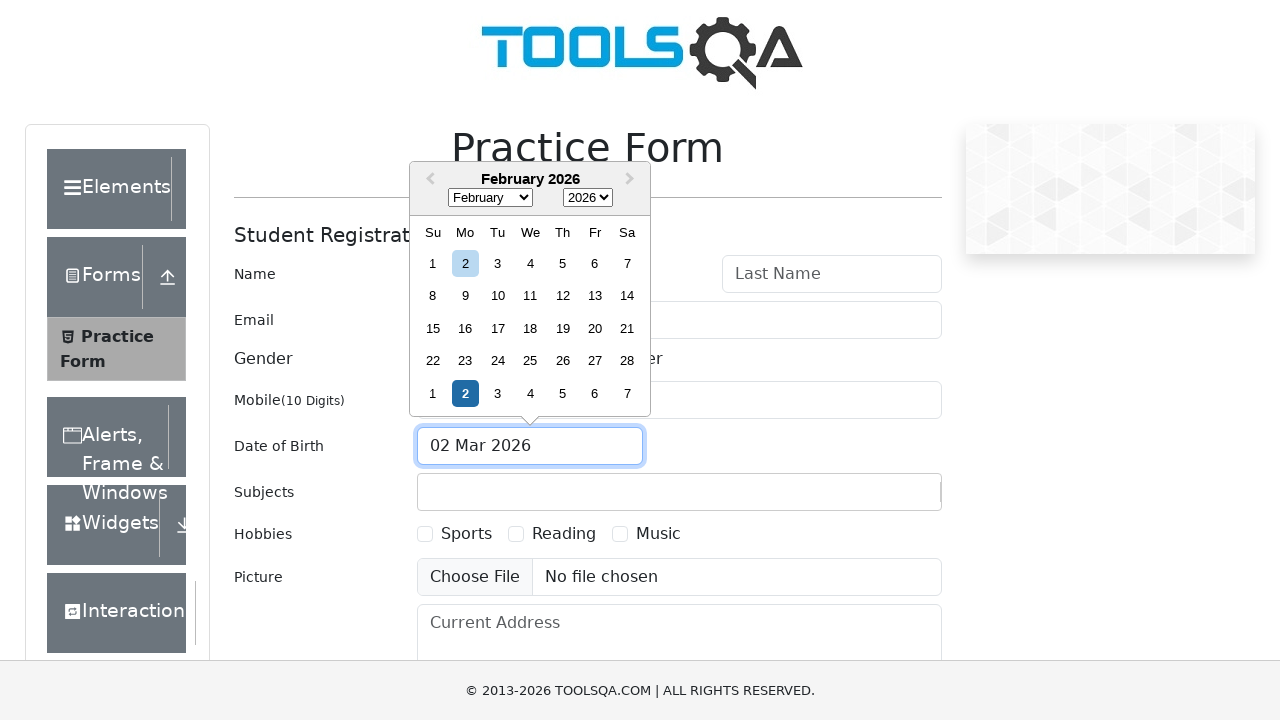

Selected year 2000 from year dropdown on .react-datepicker__year-select
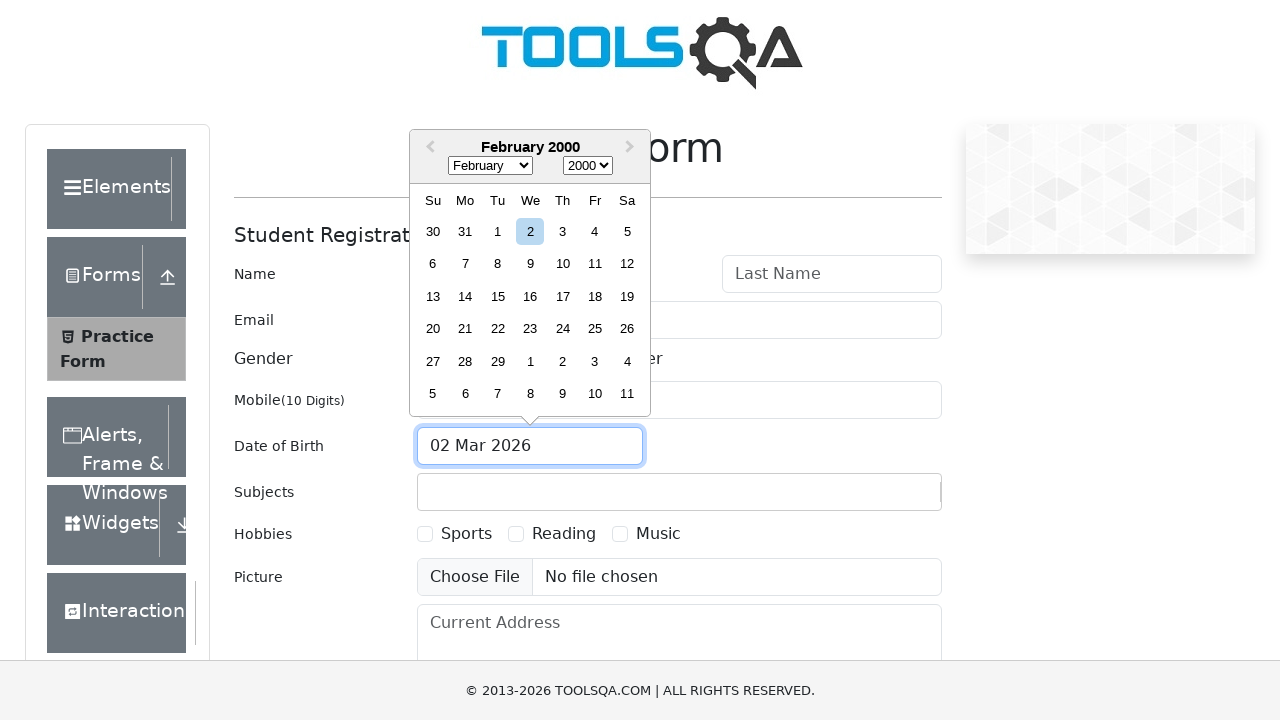

Clicked day 29 to complete date selection (February 29, 2000) at (498, 361) on .react-datepicker__day--029:not(.react-datepicker__day--outside-month)
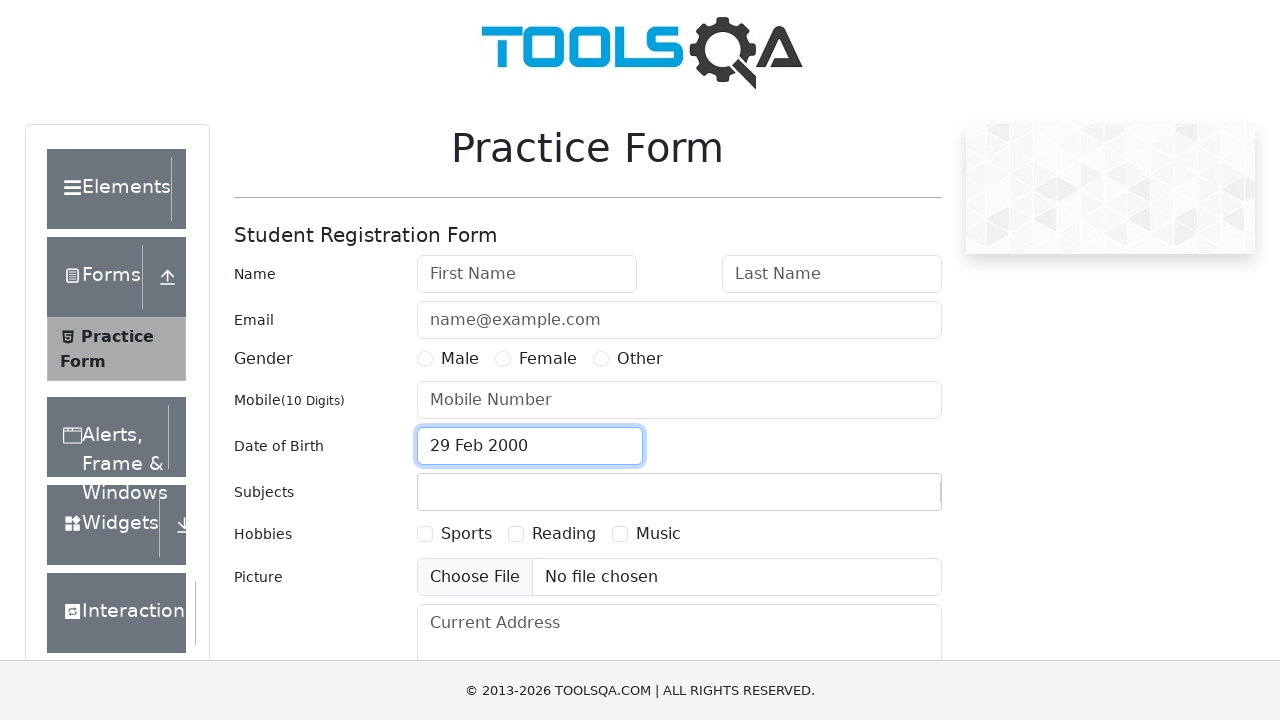

Verified that date of birth input shows '29 Feb 2000'
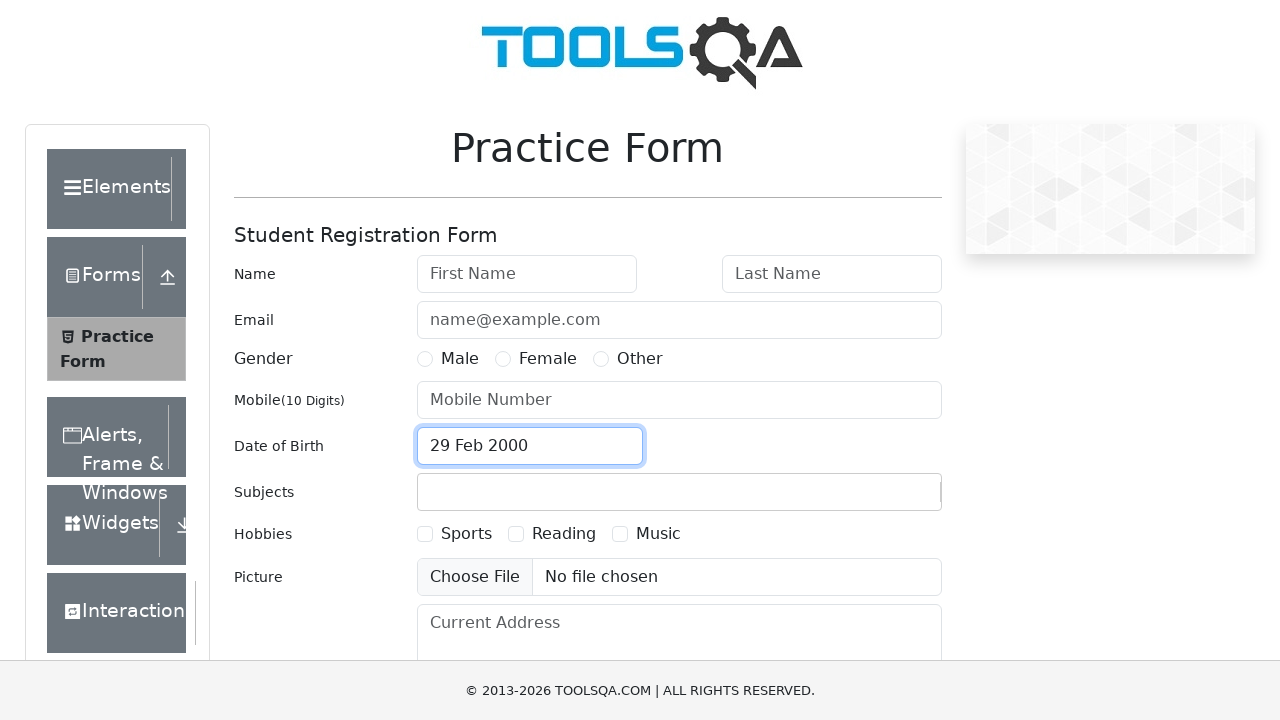

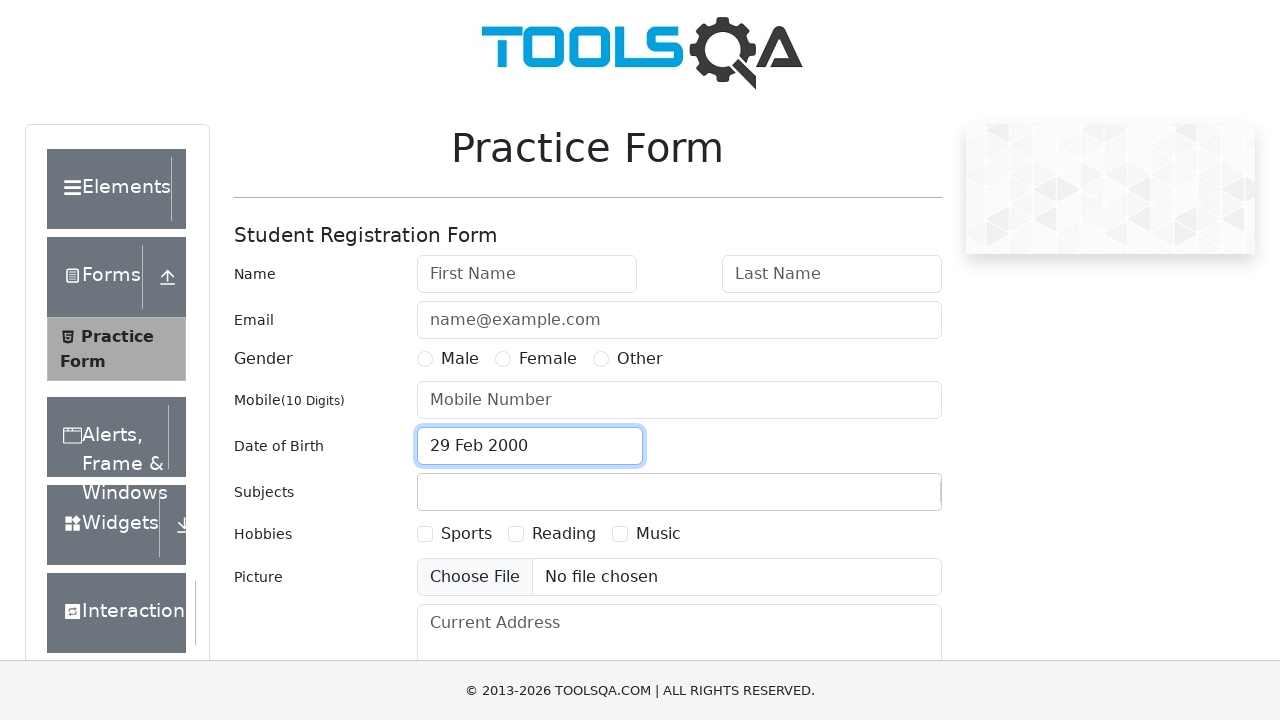